Tests Dynamic Controls page by clicking checkbox, removing it, enabling an input field, adding text, disabling it, and verifying the disabled state.

Starting URL: http://the-internet.herokuapp.com/

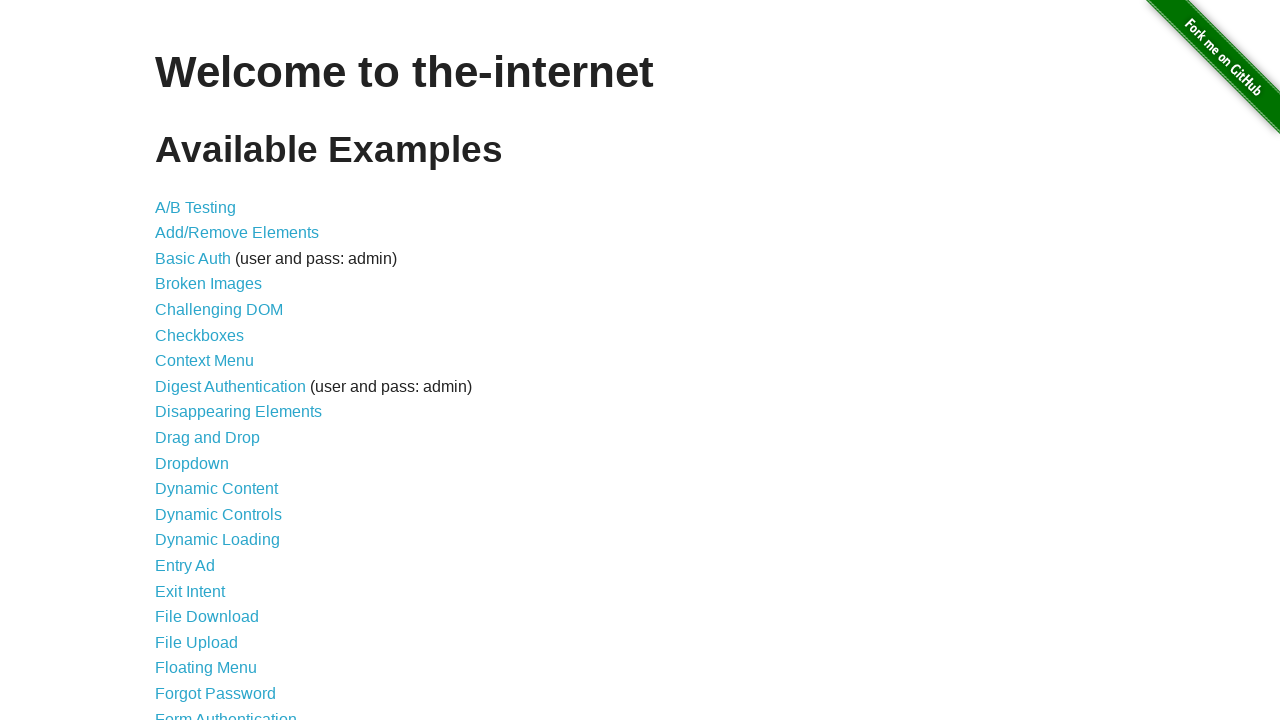

Clicked on 'Dynamic Controls' link at (218, 514) on a[href='/dynamic_controls']
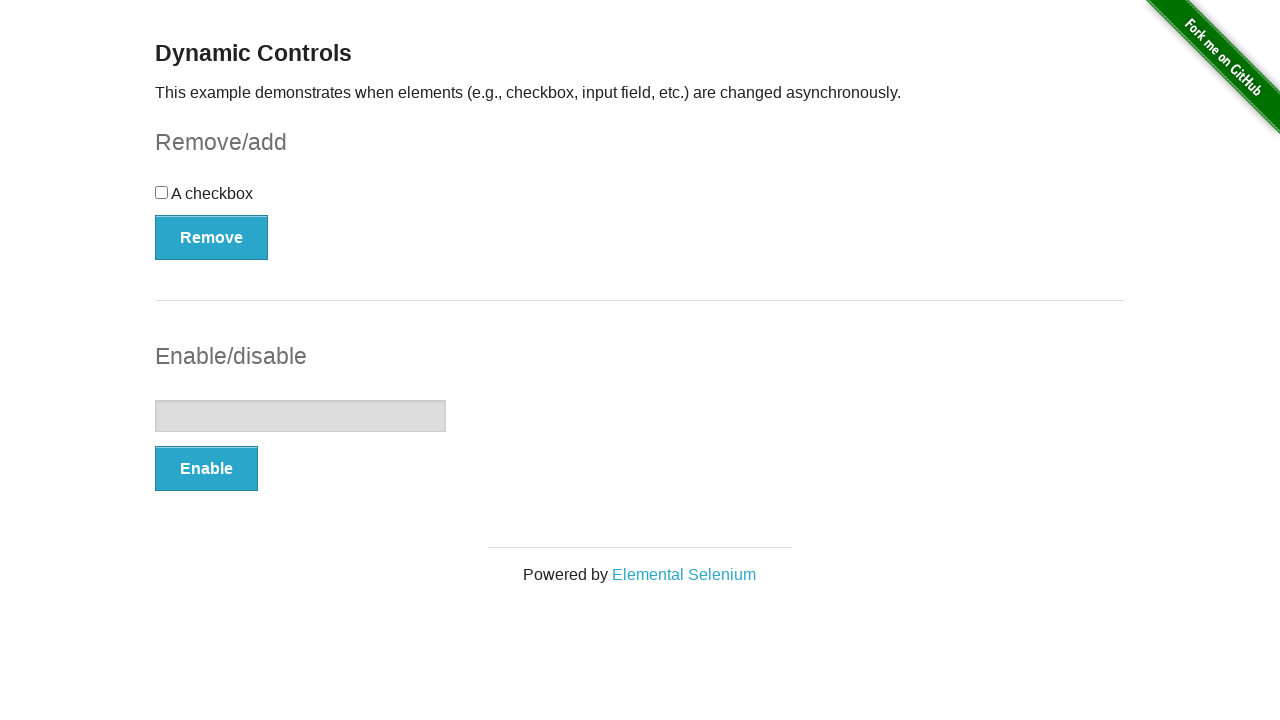

Dynamic Controls page loaded with checkbox visible
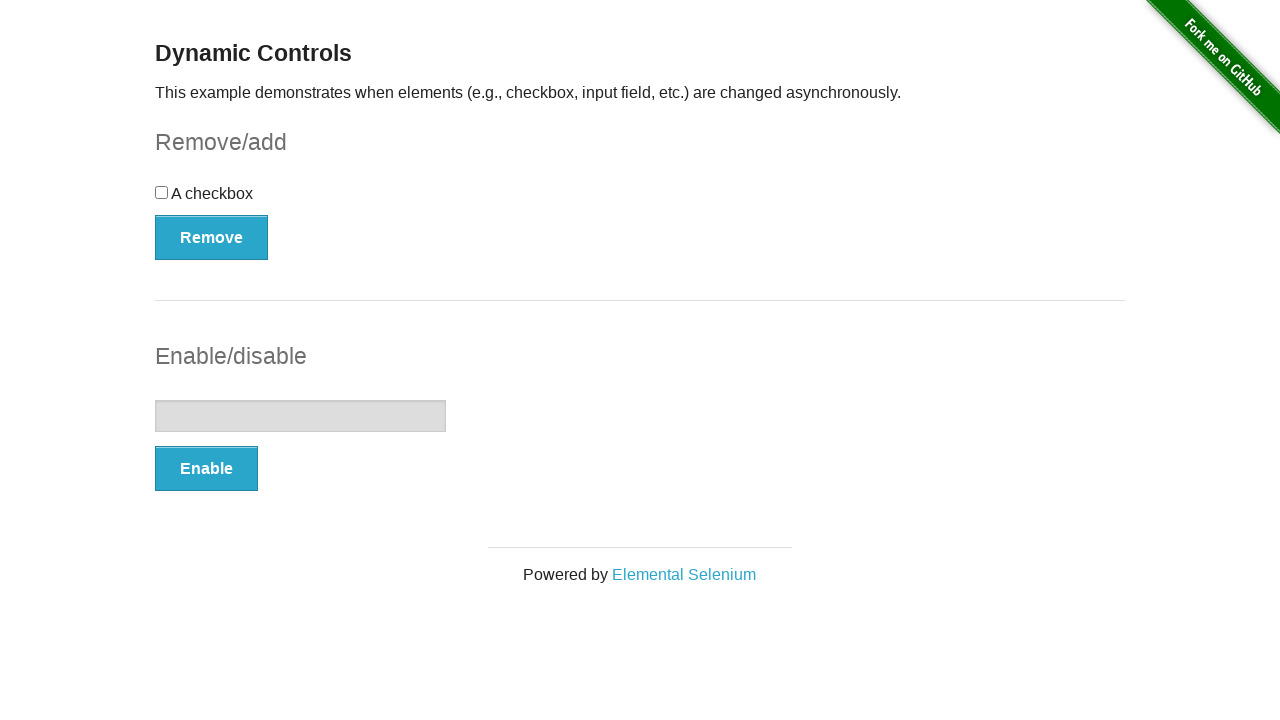

Clicked on checkbox to check it at (162, 192) on #checkbox input[type='checkbox']
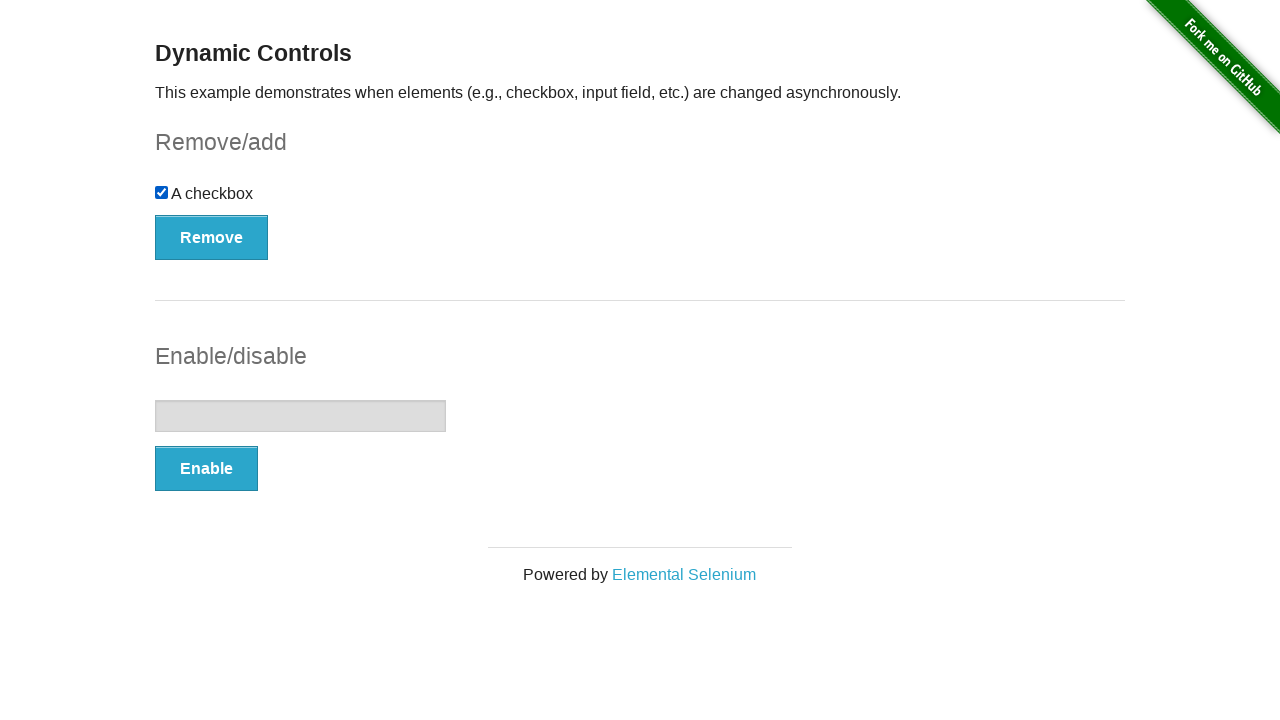

Clicked 'Remove' button to remove checkbox at (212, 237) on button:has-text('Remove')
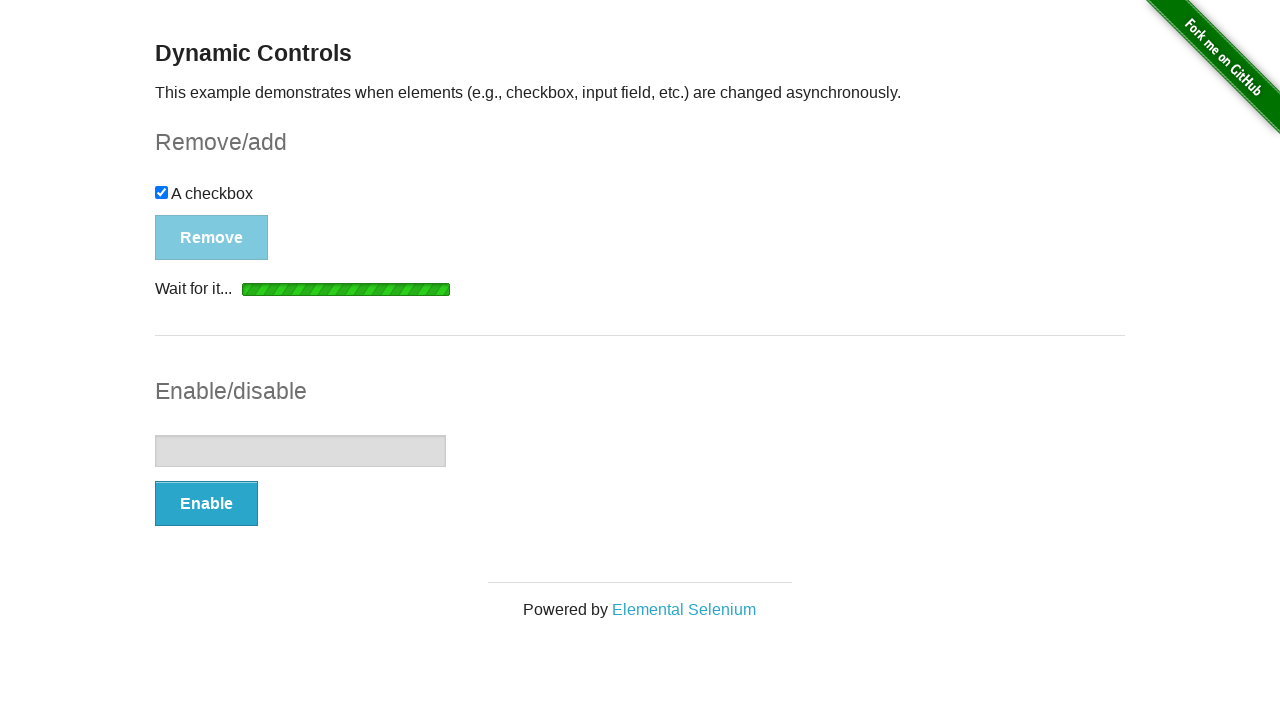

Checkbox successfully removed - 'It's gone!' message displayed
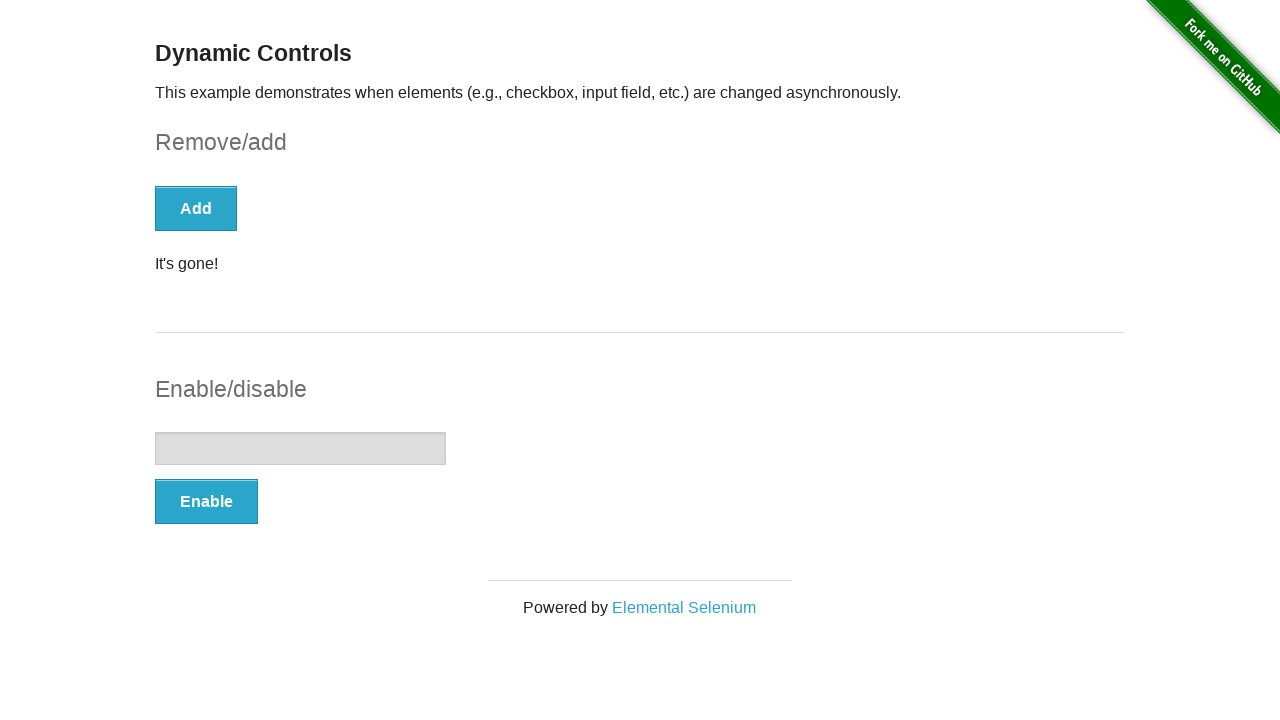

Clicked 'Enable' button to enable input field at (206, 501) on button:has-text('Enable')
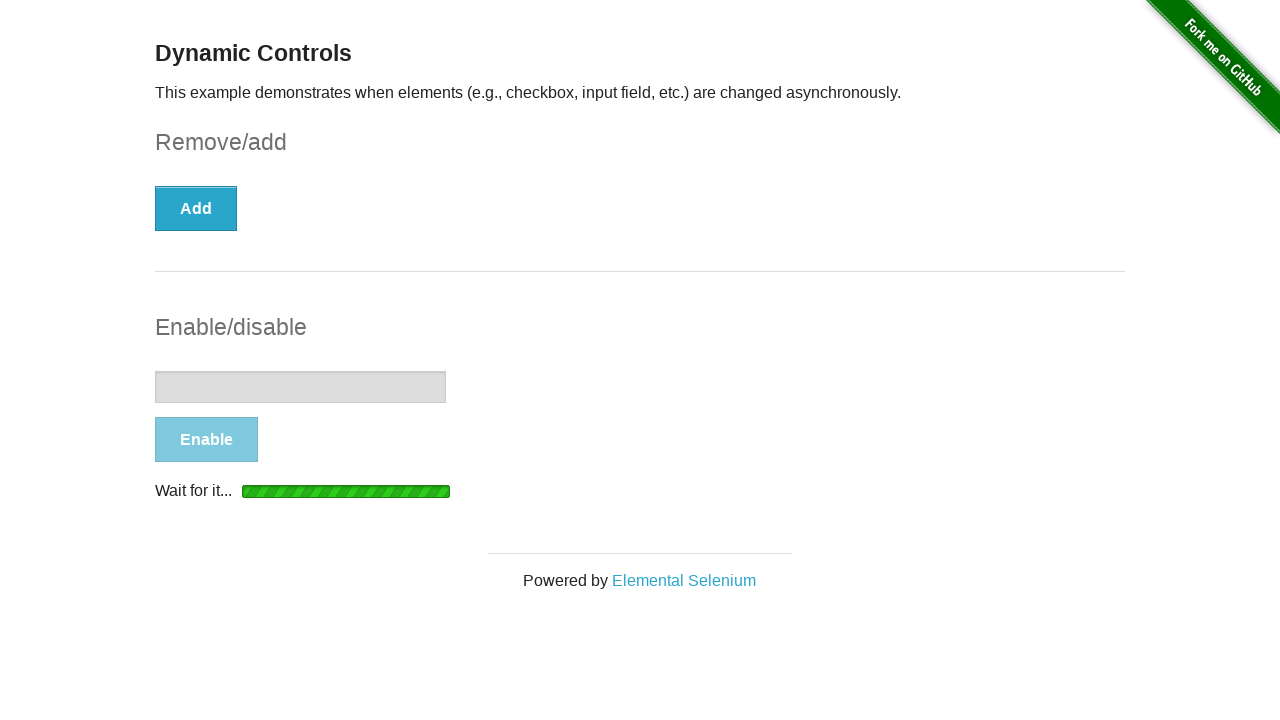

Input field successfully enabled - 'It's enabled!' message displayed
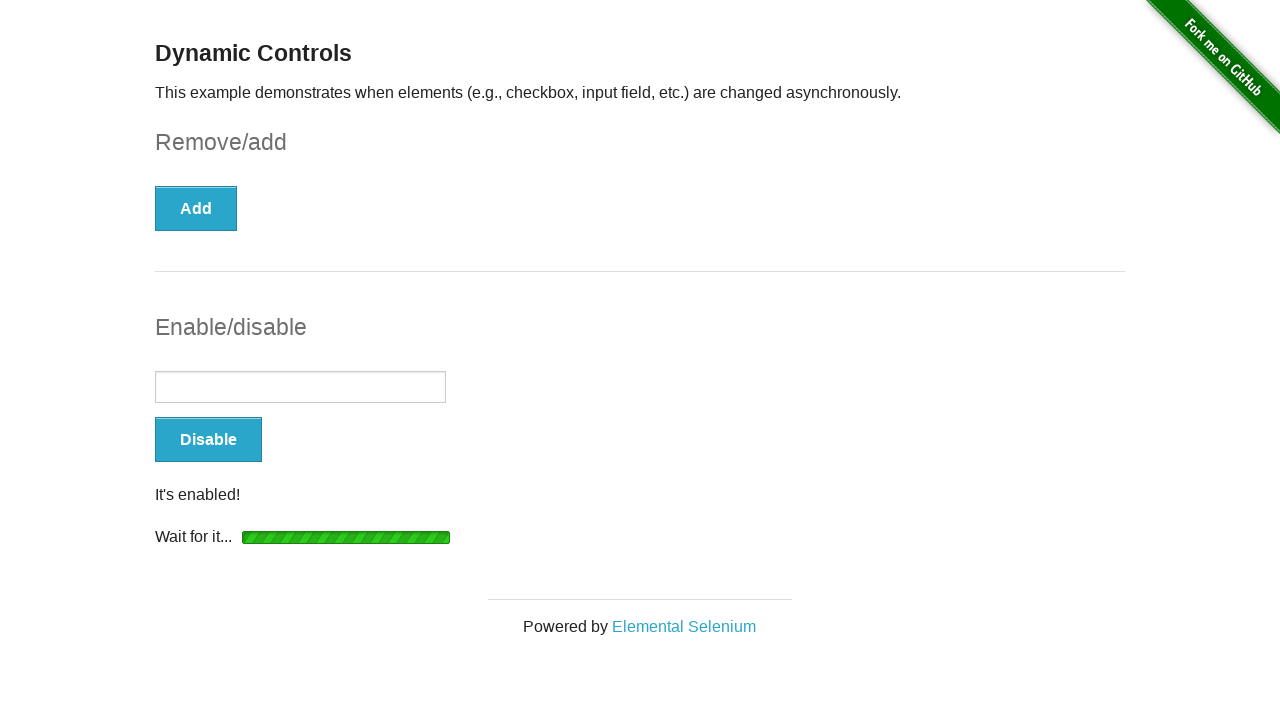

Filled input field with 'Test automation text' on #input-example input[type='text']
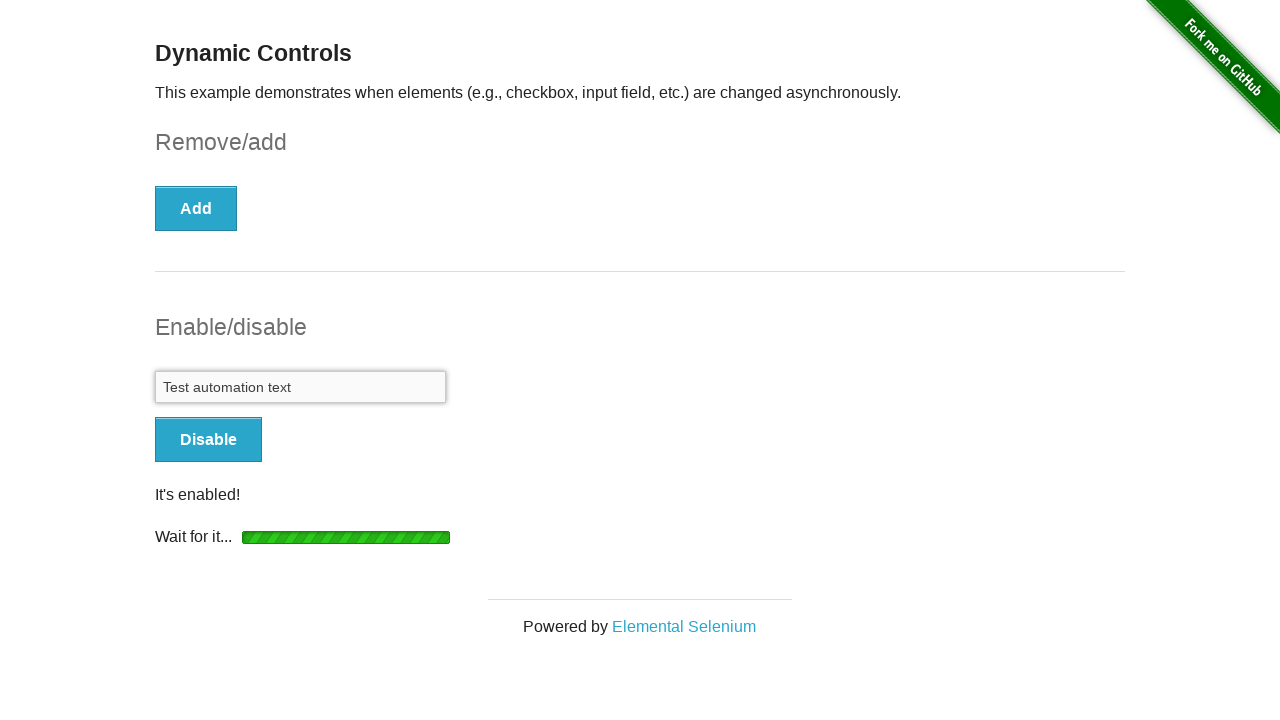

Clicked 'Disable' button to disable input field at (208, 440) on button:has-text('Disable')
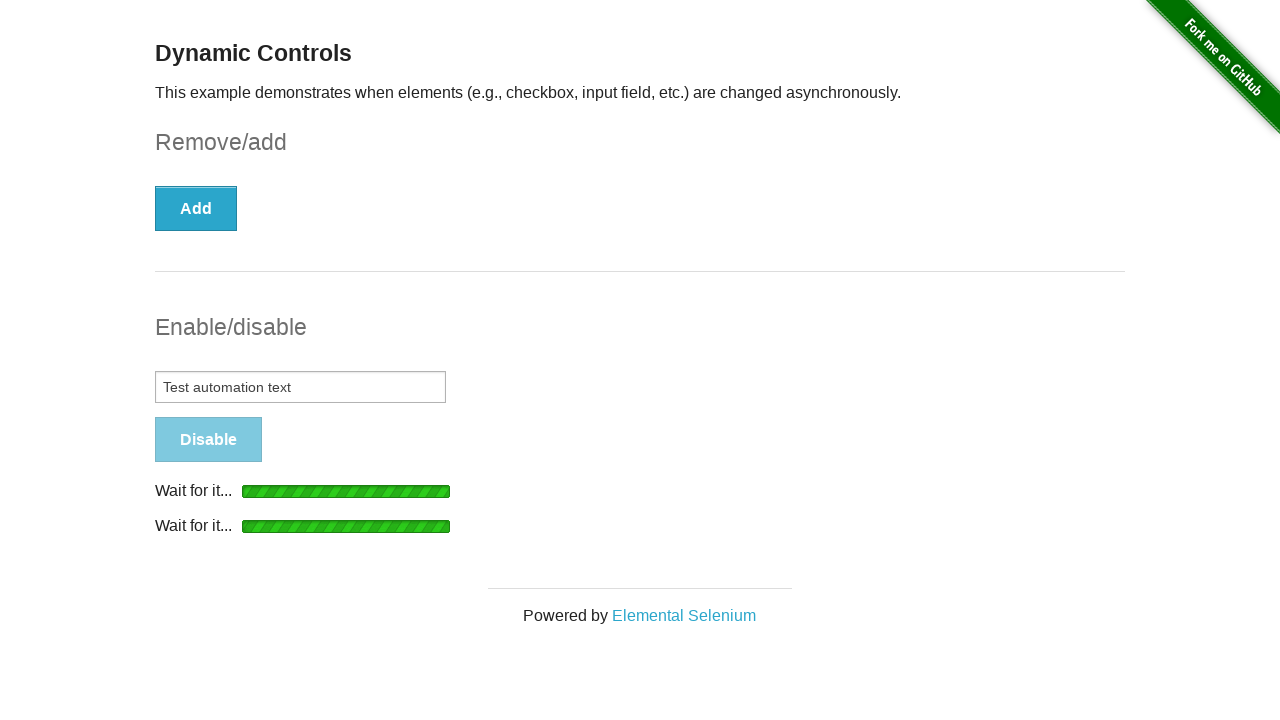

Input field successfully disabled - 'It's disabled!' message displayed
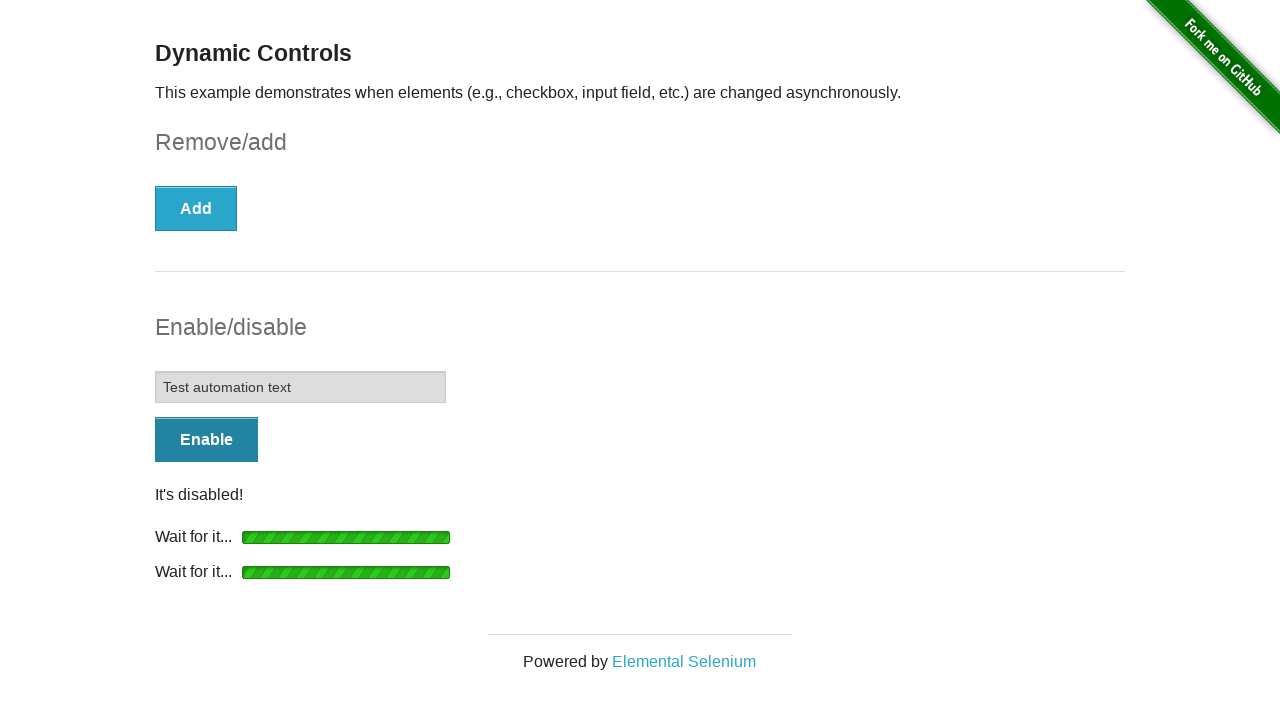

Verified input field has disabled attribute
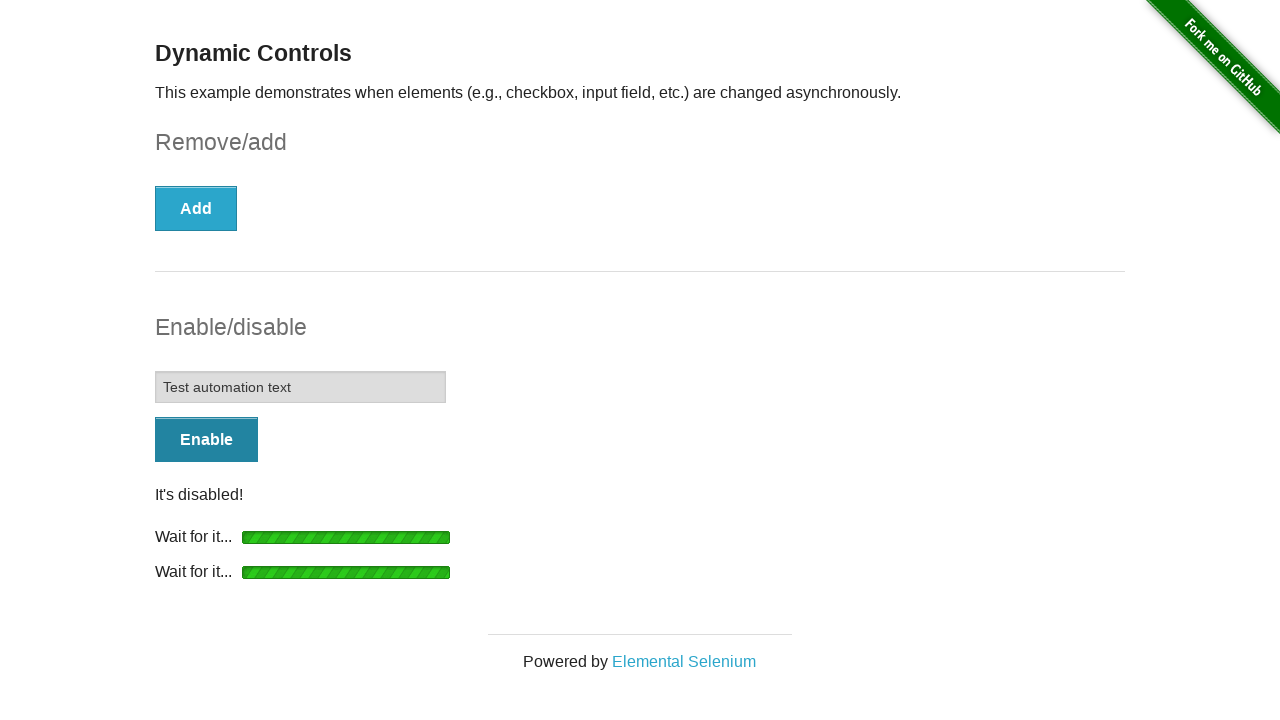

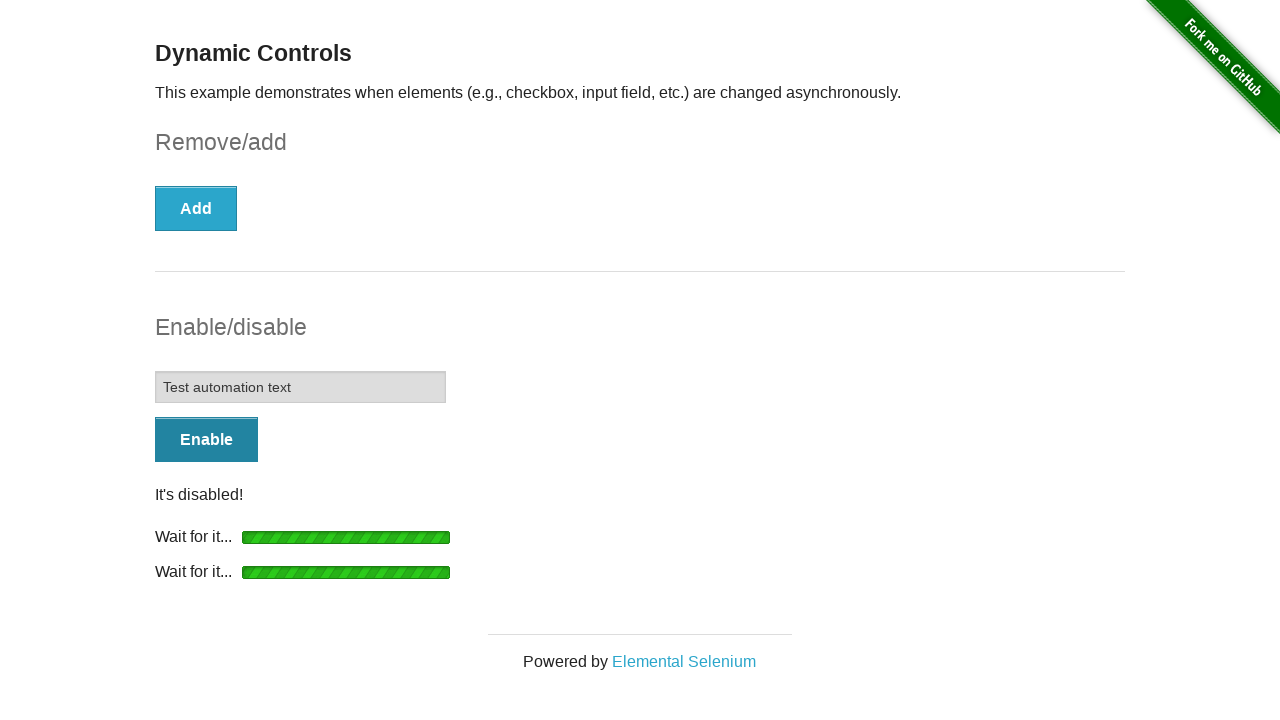